Tests that clicking the Due column header twice sorts the table data in descending order

Starting URL: http://the-internet.herokuapp.com/tables

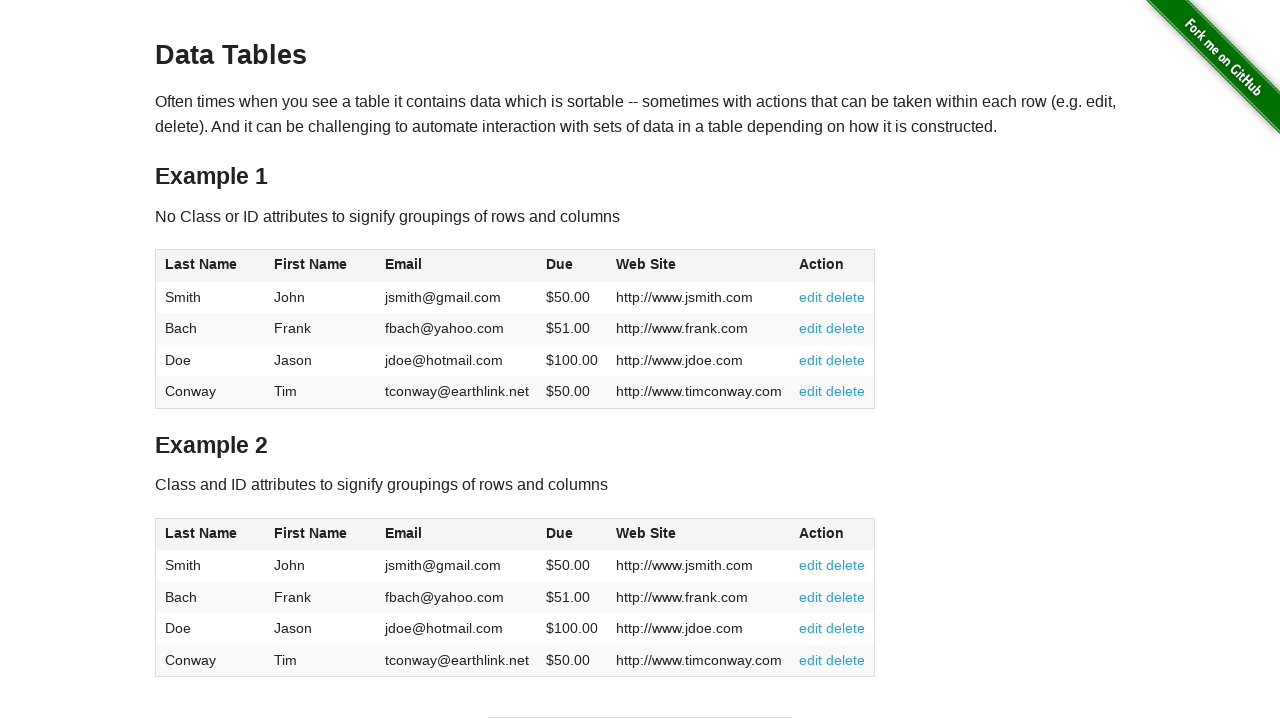

Clicked Due column header (first click) at (572, 266) on #table1 thead tr th:nth-of-type(4)
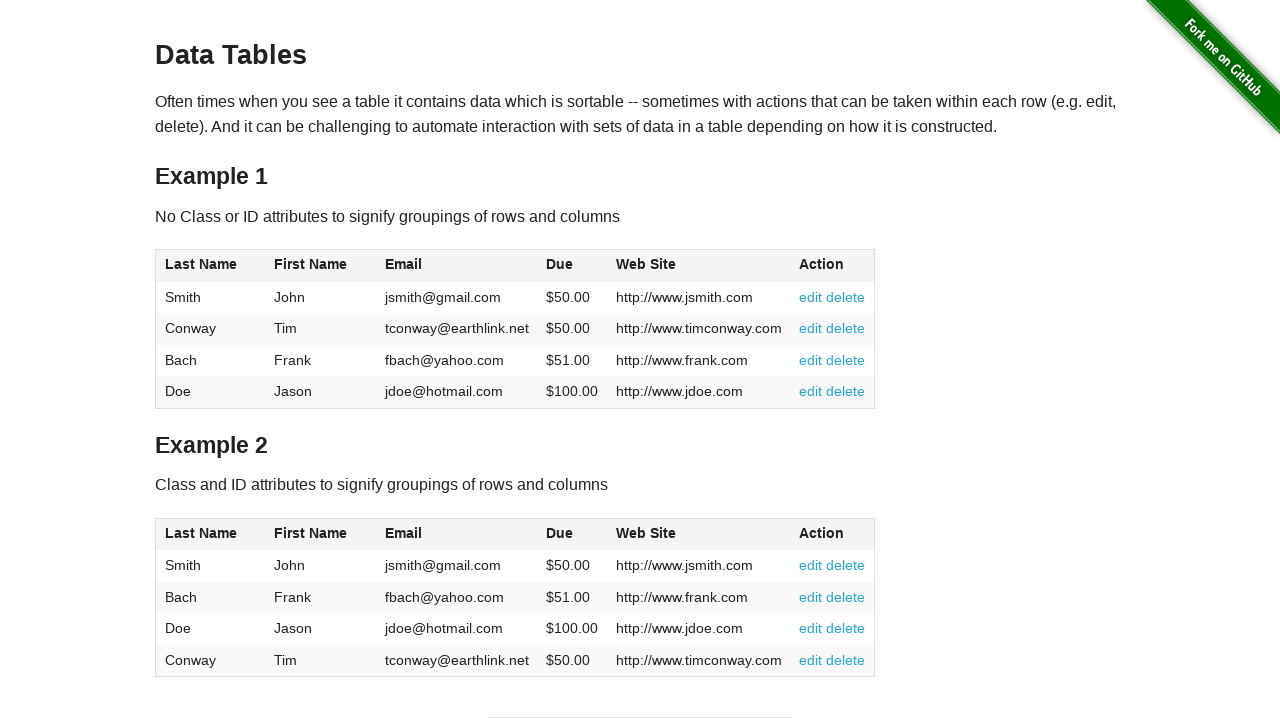

Clicked Due column header (second click) to sort descending at (572, 266) on #table1 thead tr th:nth-of-type(4)
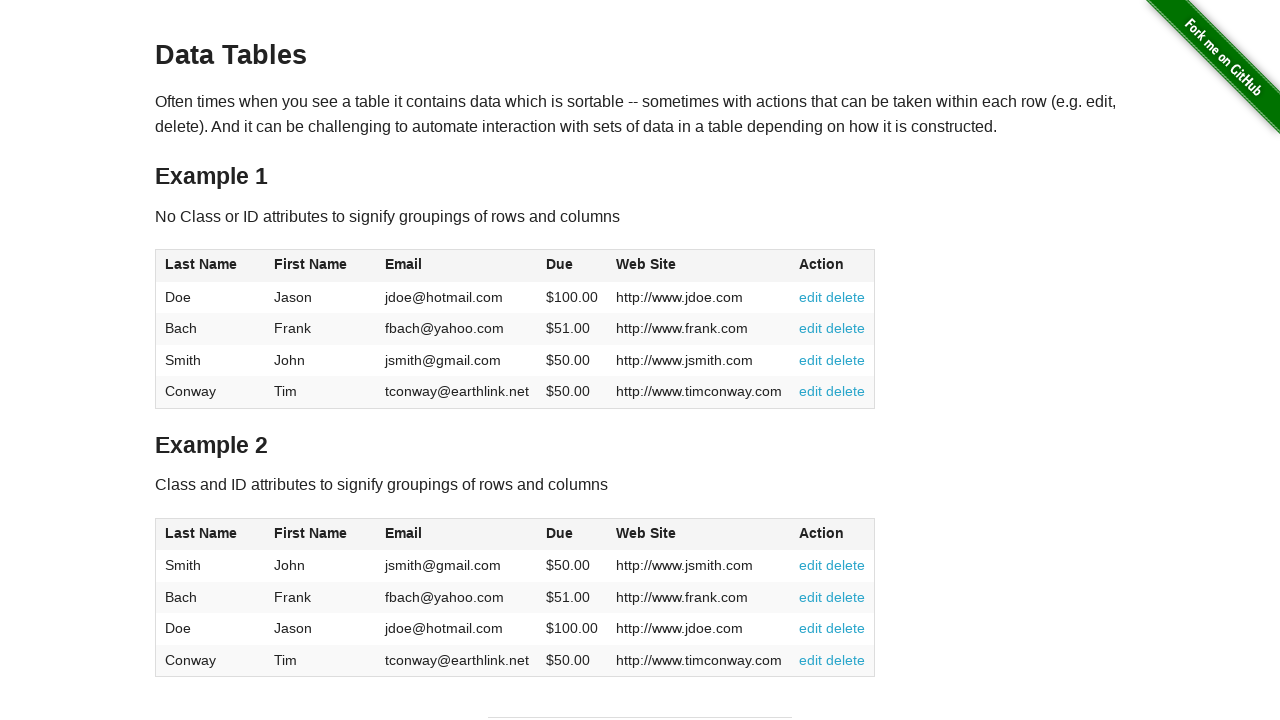

Table data loaded and displayed
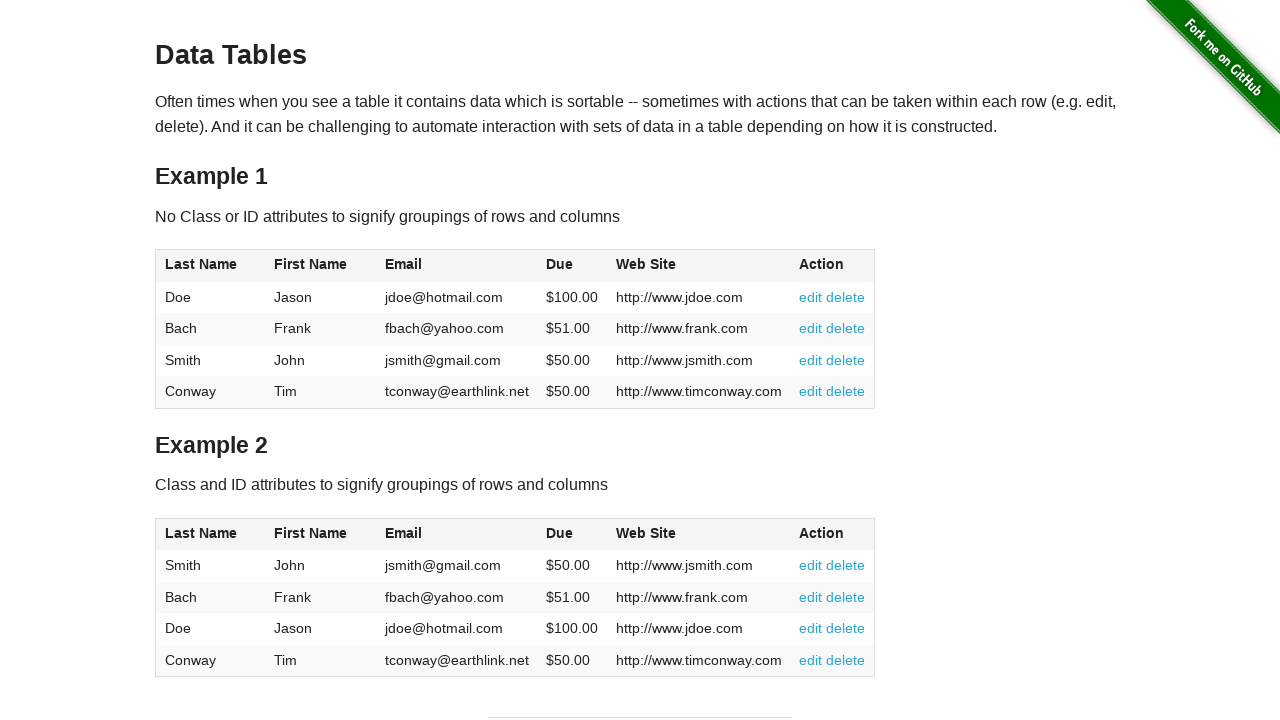

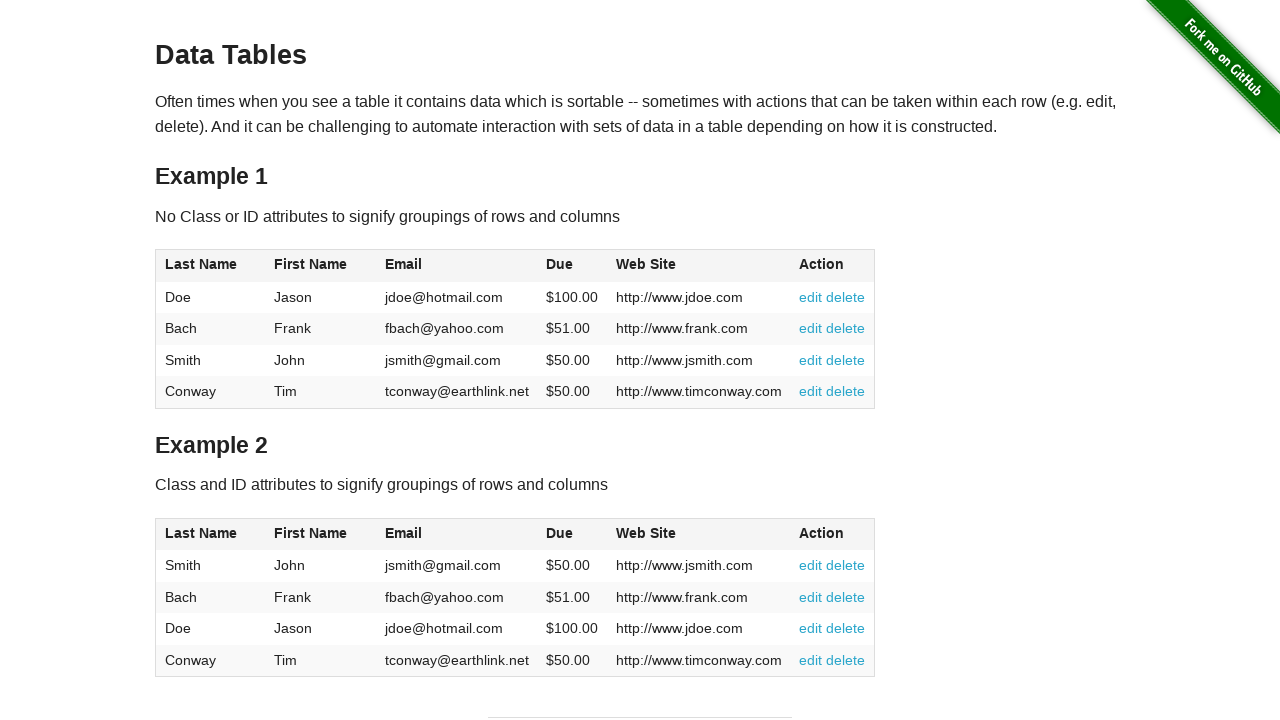